Tests a math challenge form by reading a value from the page, calculating log(abs(12*sin(x))), entering the result, checking a checkbox, selecting a radio button, and submitting the form.

Starting URL: https://suninjuly.github.io/math.html

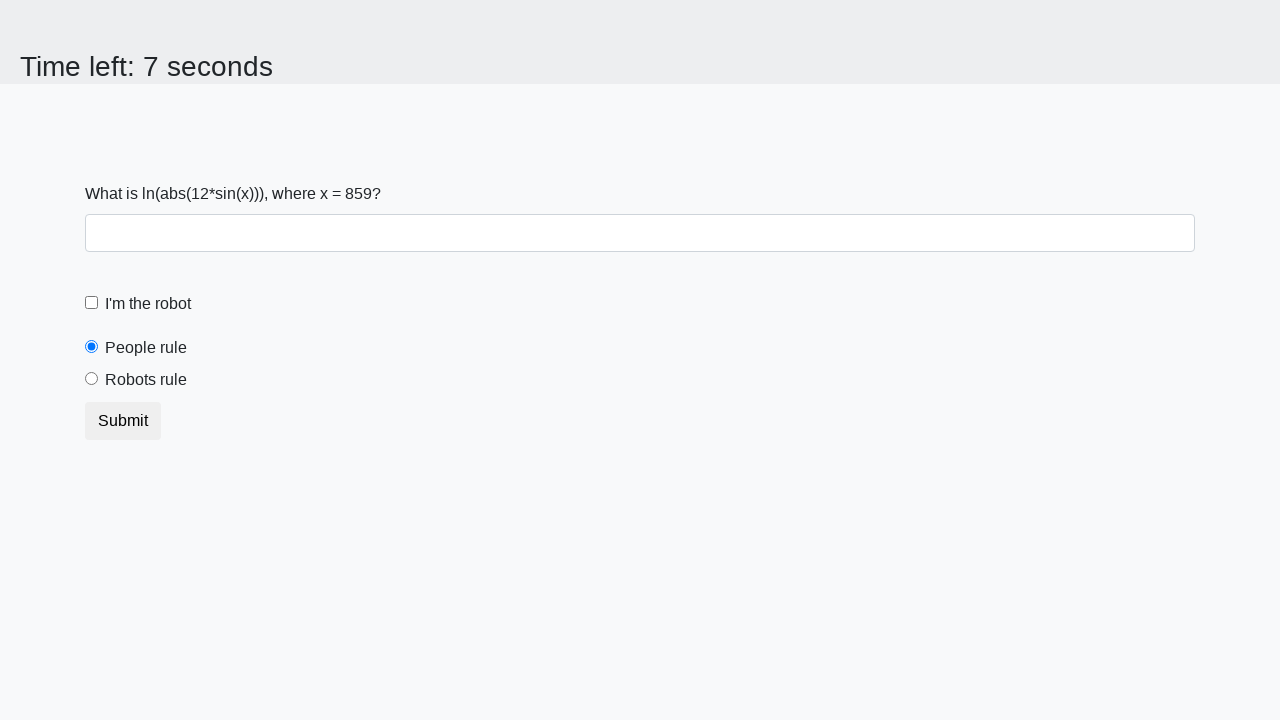

Located the x value element on the page
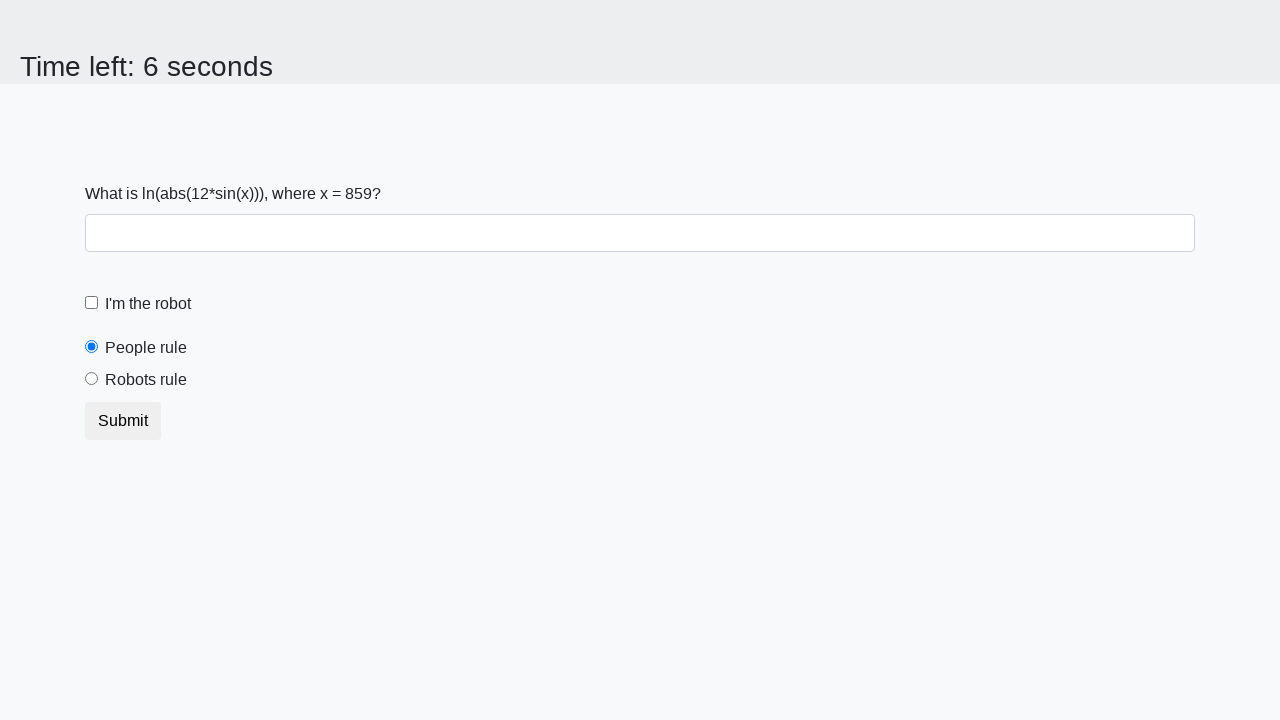

Retrieved x value text content from the page
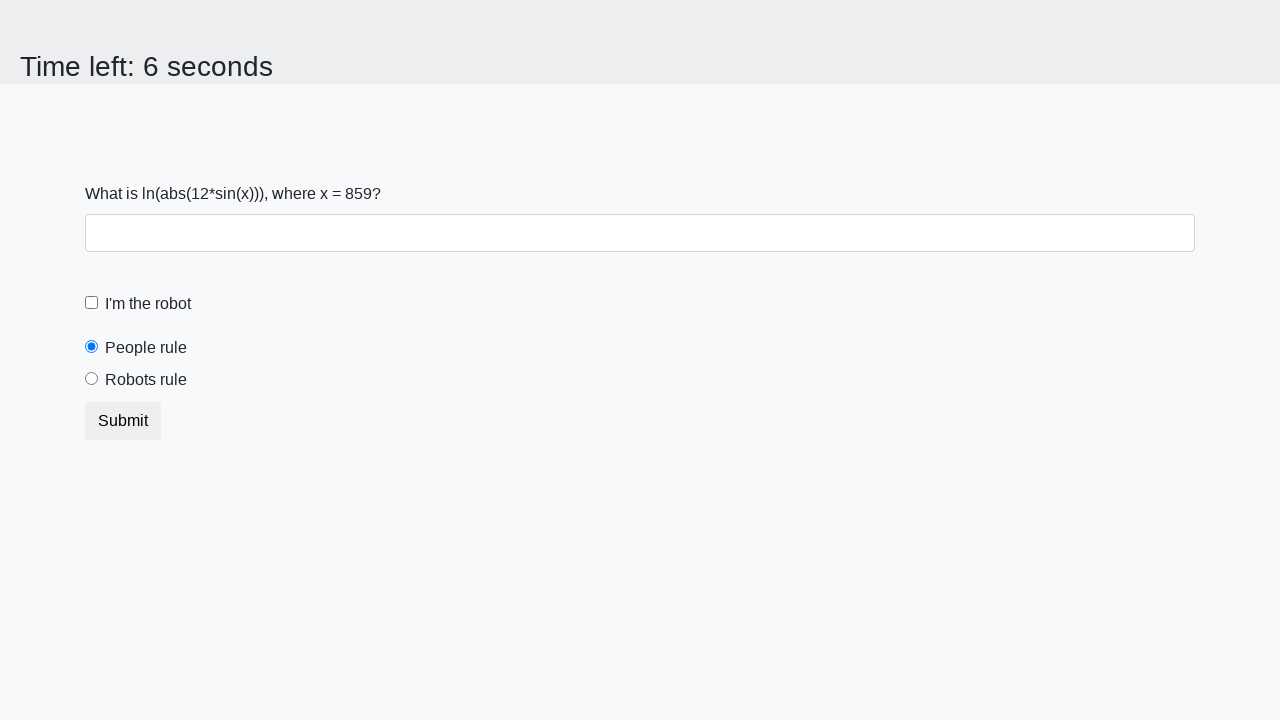

Parsed x value as integer: 859
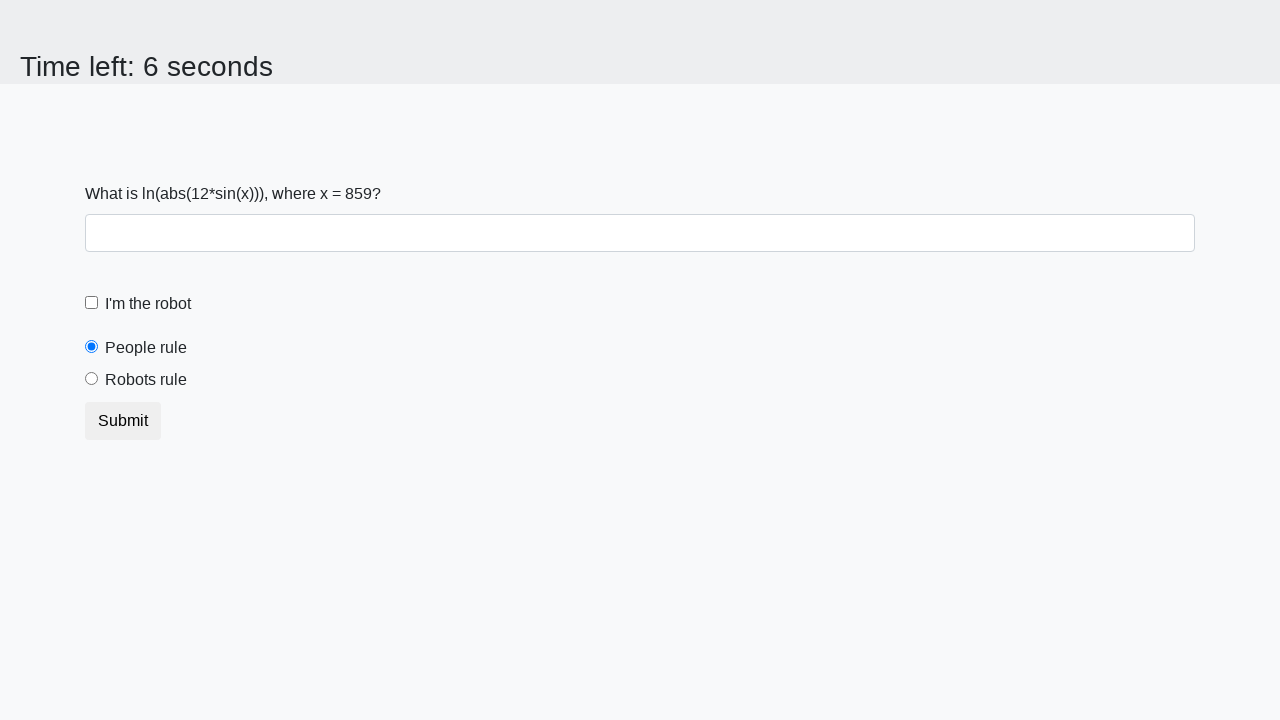

Calculated result log(abs(12*sin(x))): 2.4592422539292977
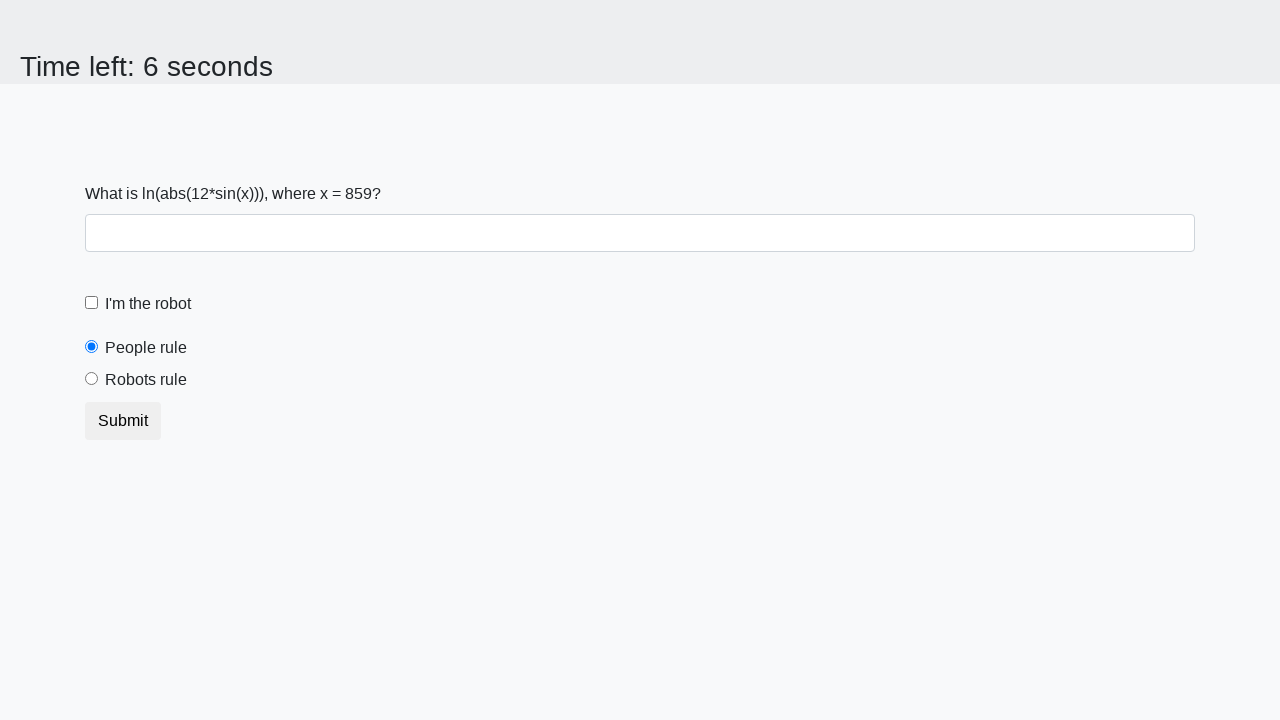

Filled answer field with calculated value: 2.4592422539292977 on #answer
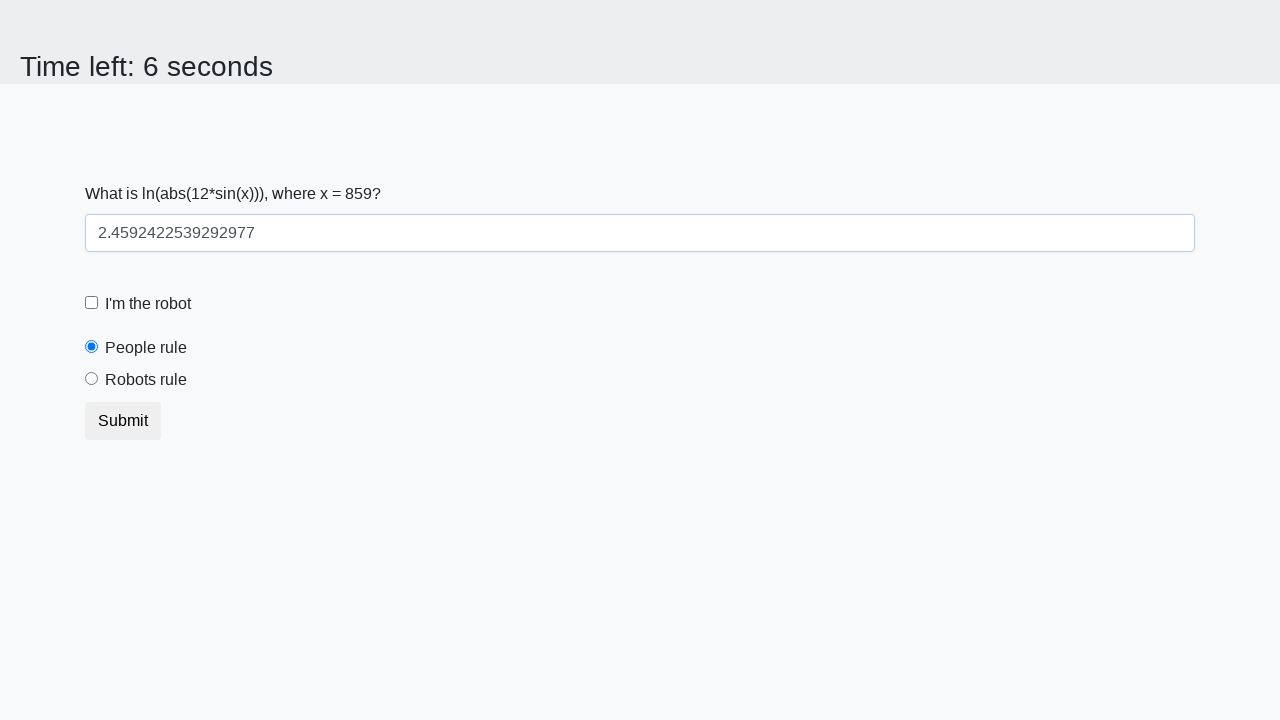

Checked the checkbox at (92, 303) on input[type='checkbox']
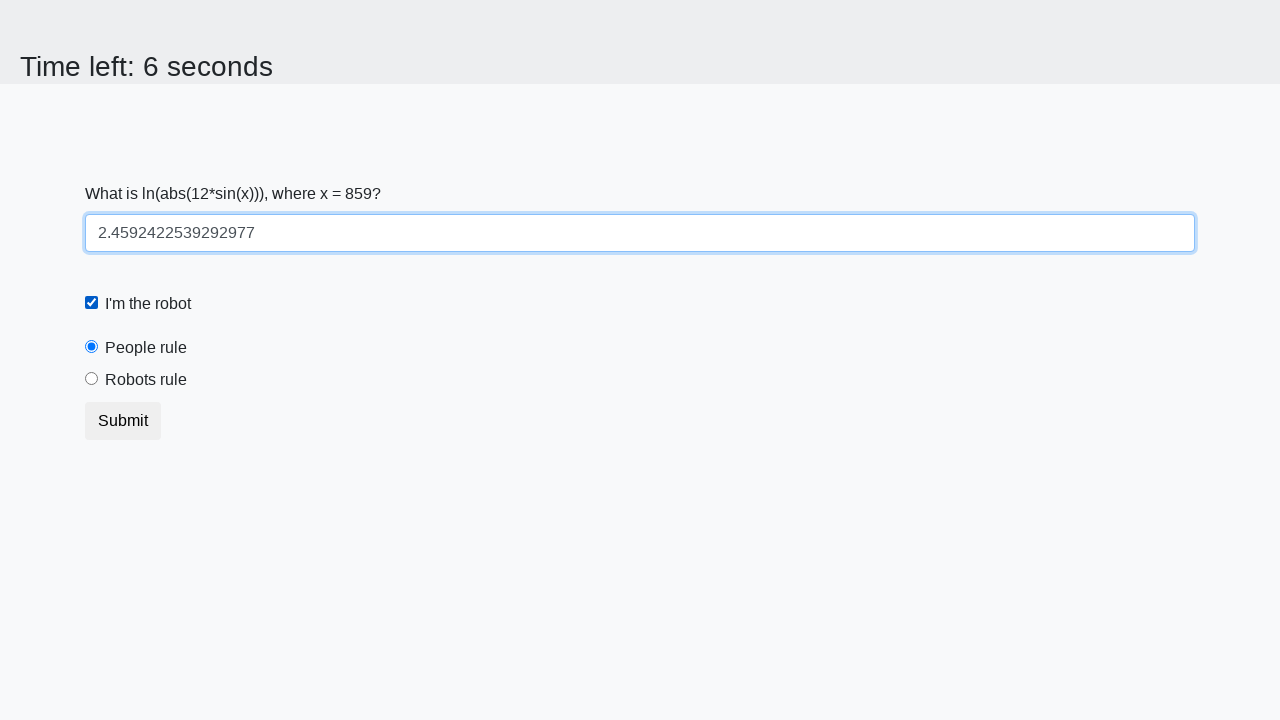

Selected the 'robots rule' radio button at (146, 380) on [for='robotsRule']
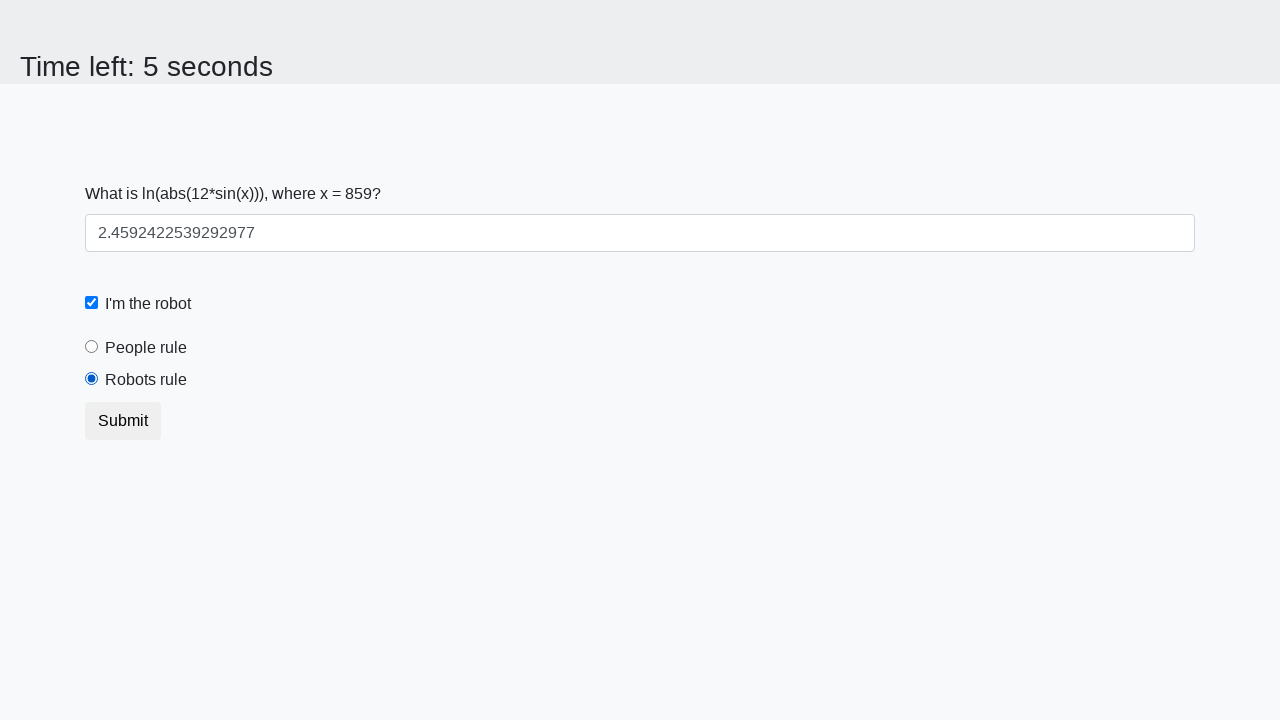

Clicked the submit button to submit the form at (123, 421) on .btn-default
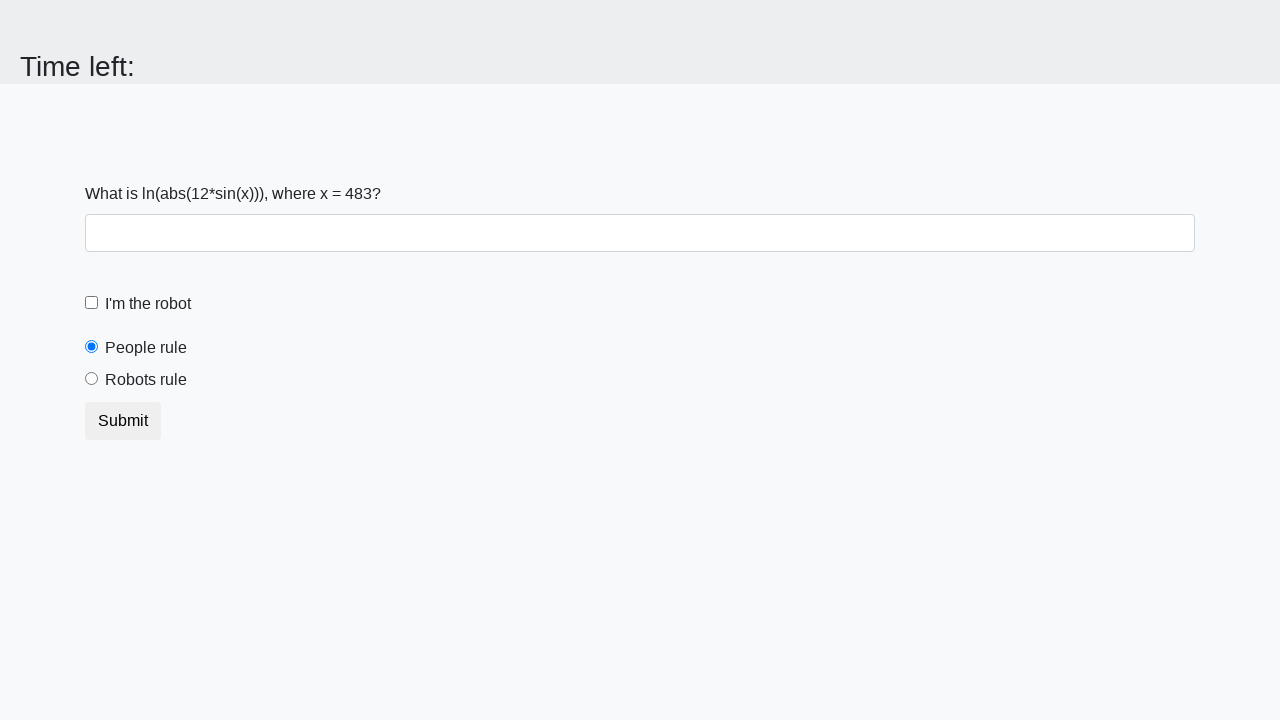

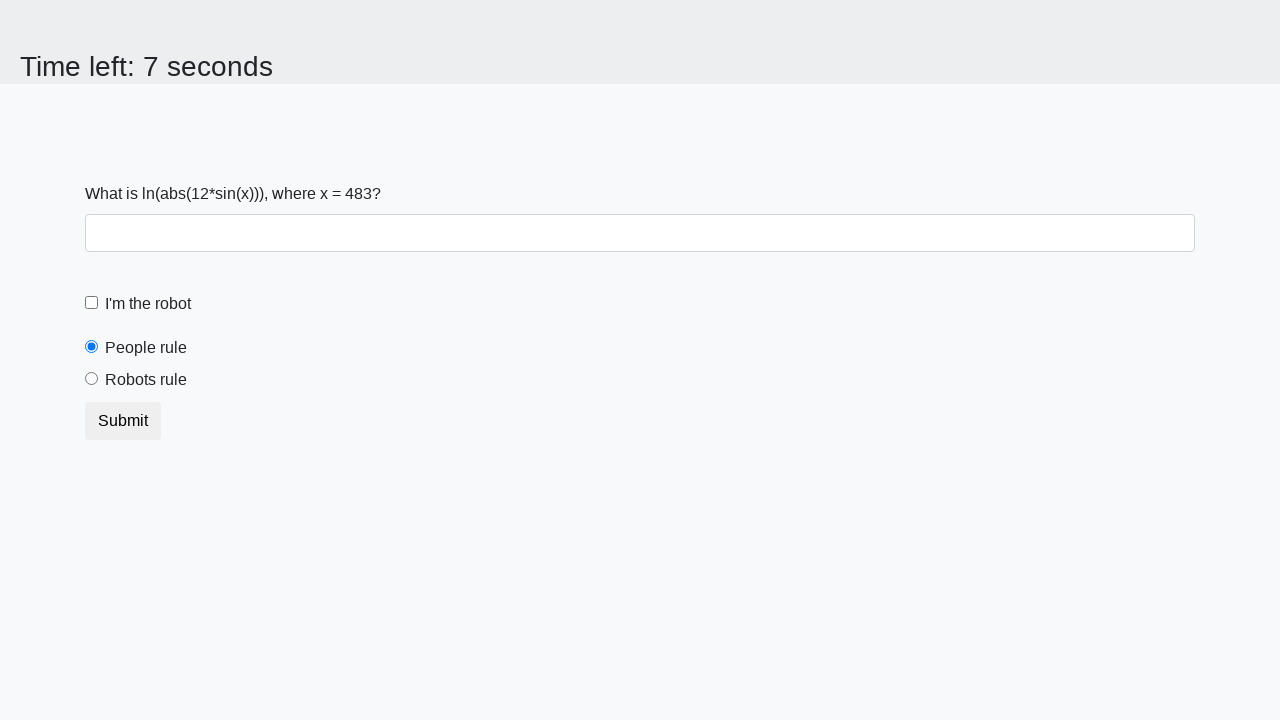